Fills out a practice form by entering personal information including name, email, gender, phone number, and selecting hobbies

Starting URL: https://demoqa.com/automation-practice-form

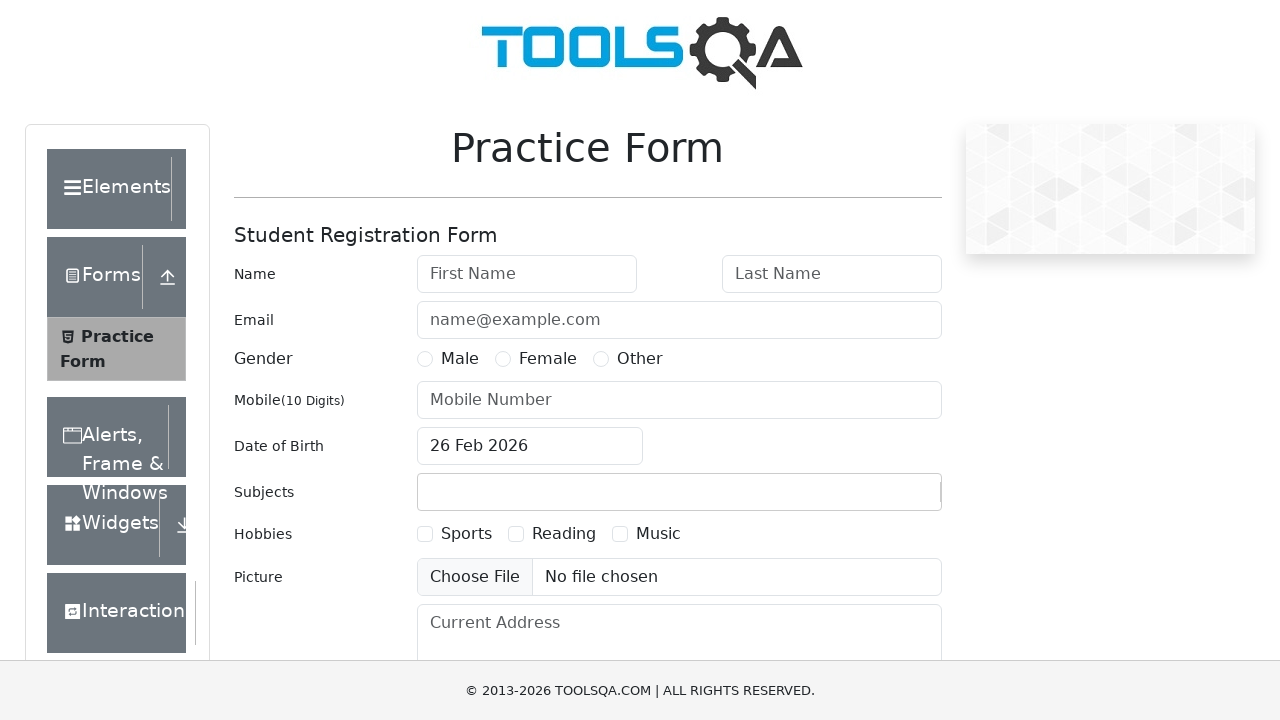

Filled first name field with 'Shital' on #firstName
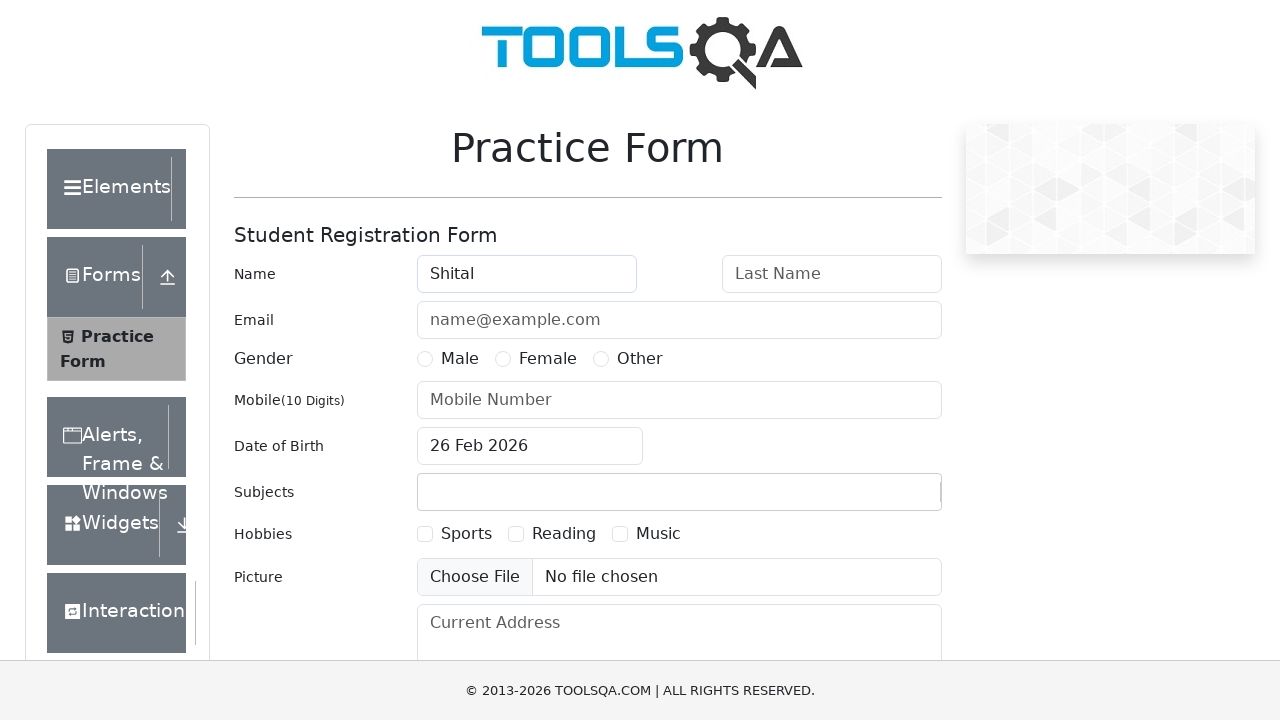

Filled last name field with 'Khalse' on #lastName
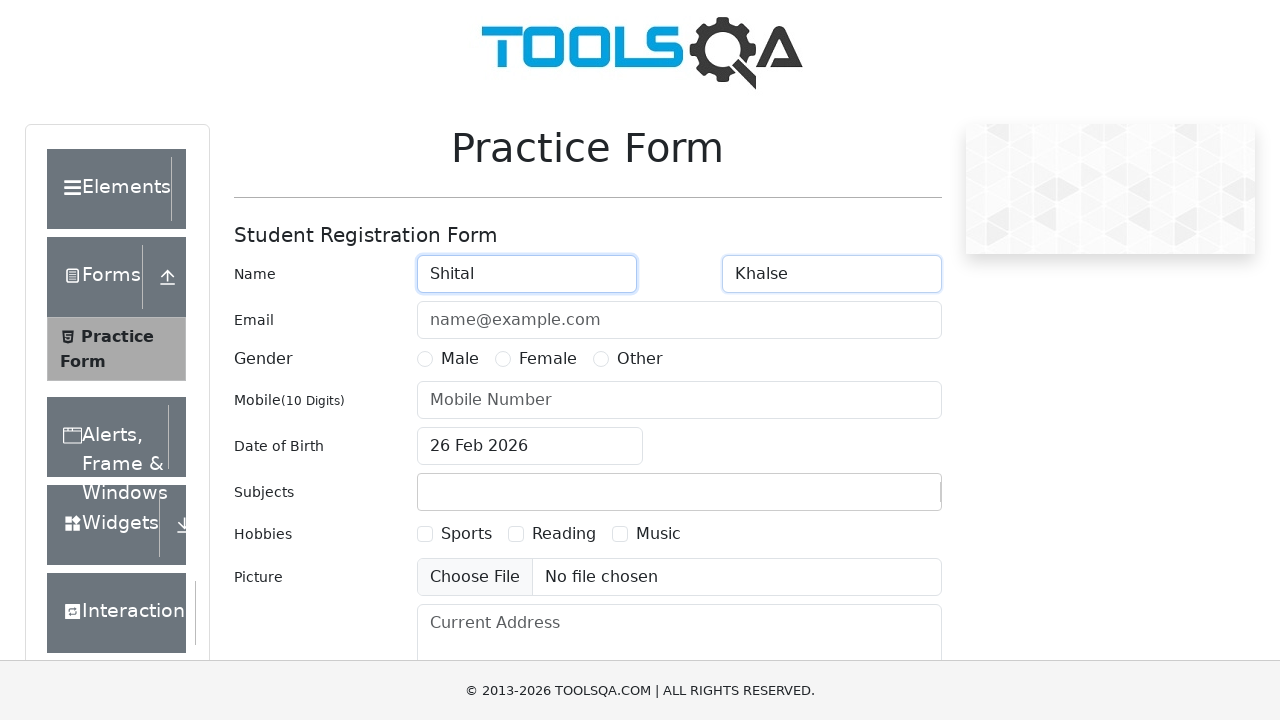

Filled email field with 'shital@gmail.com' on #userEmail
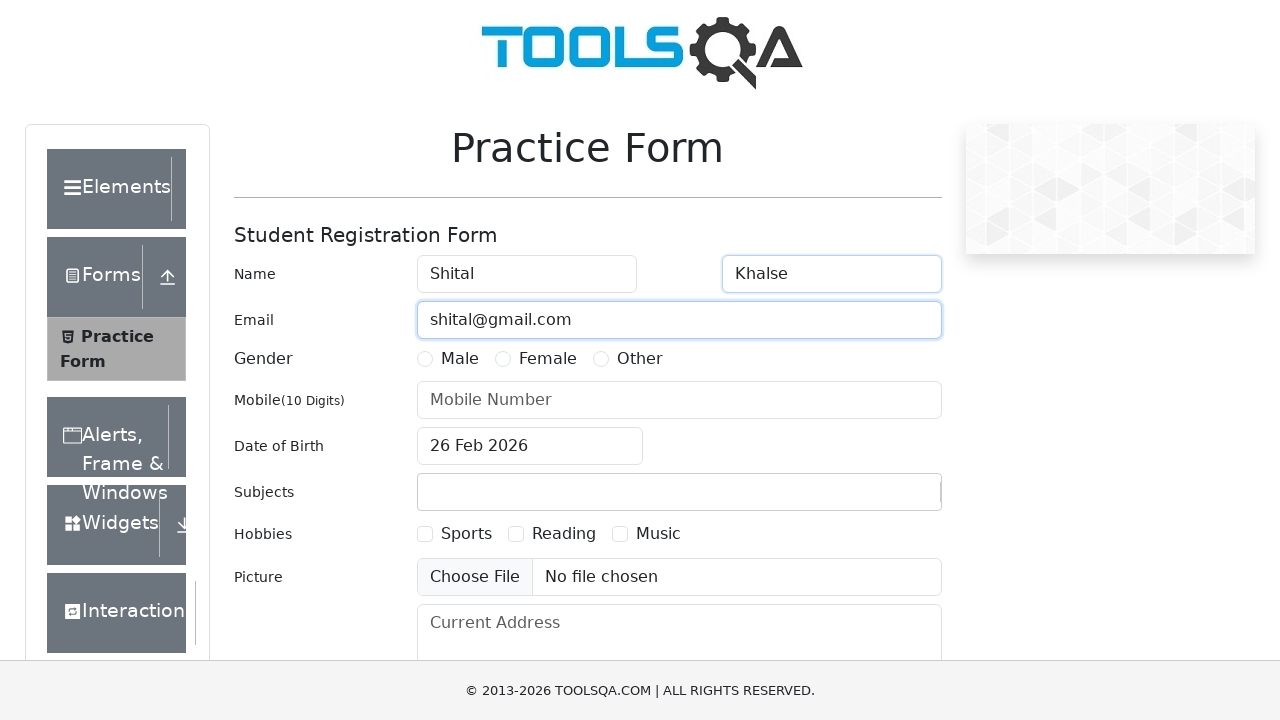

Selected Female gender option at (548, 359) on xpath=//label[contains(text(),'Female')]
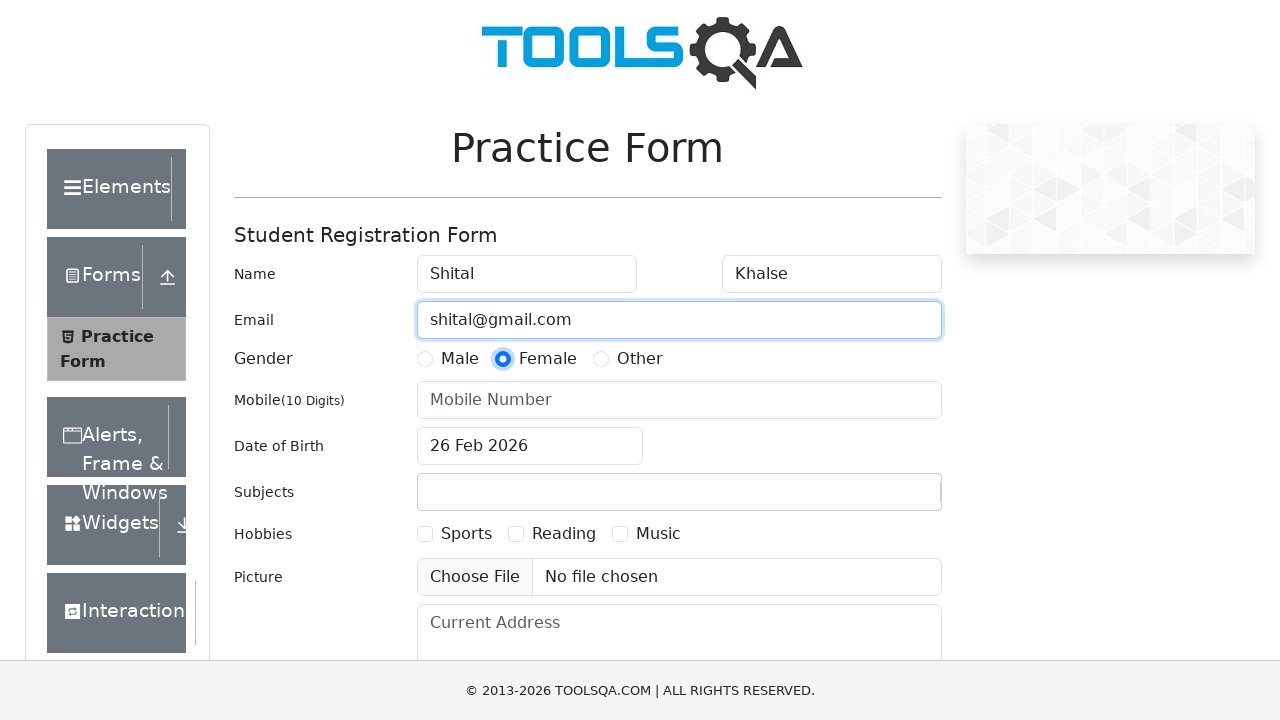

Filled phone number field with '9999999999' on #userNumber
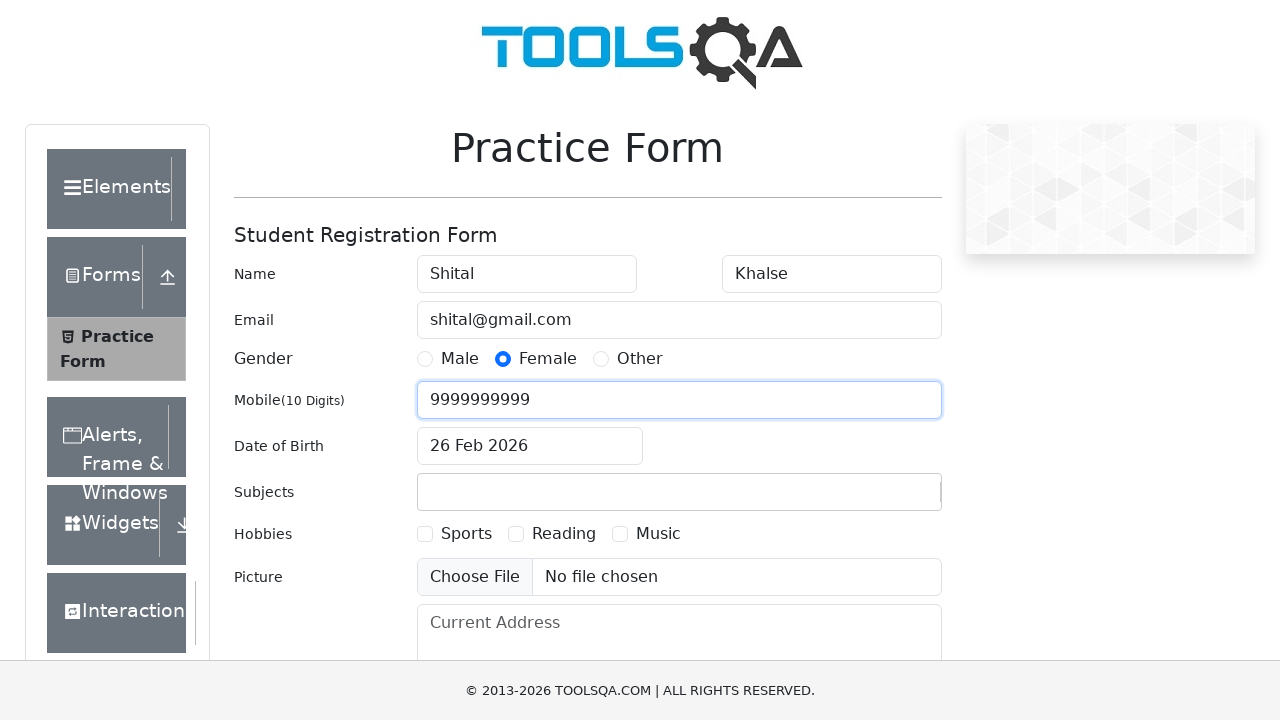

Selected hobbies checkbox at (425, 534) on #hobbies-checkbox-1
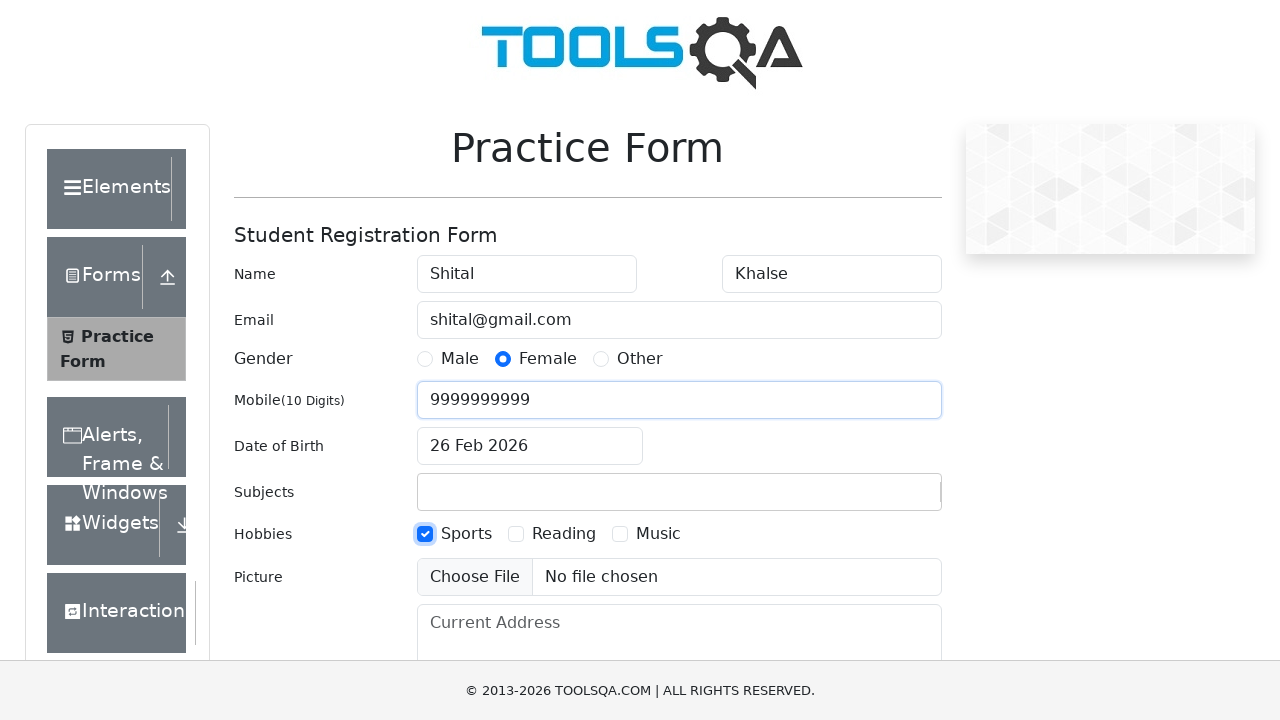

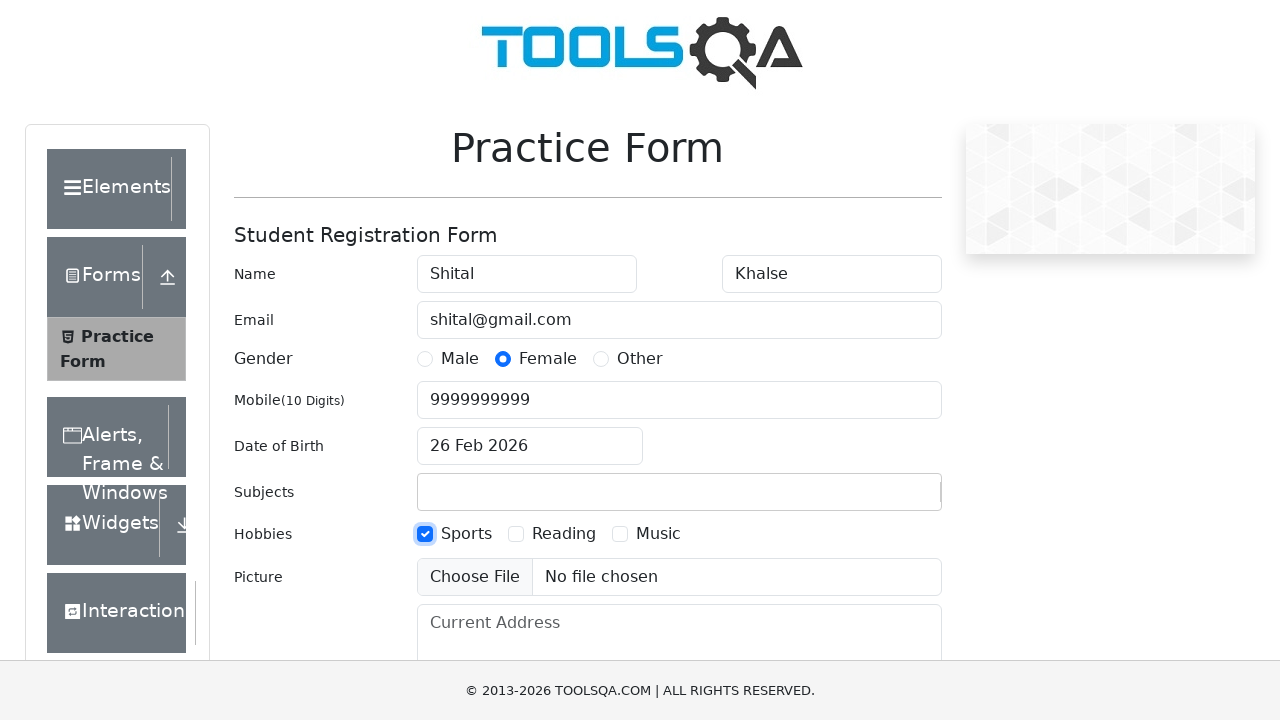